Tests working with checkboxes - verifying checked state, unchecking, and verifying unchecked state

Starting URL: https://osstep.github.io/locator_getbylabel

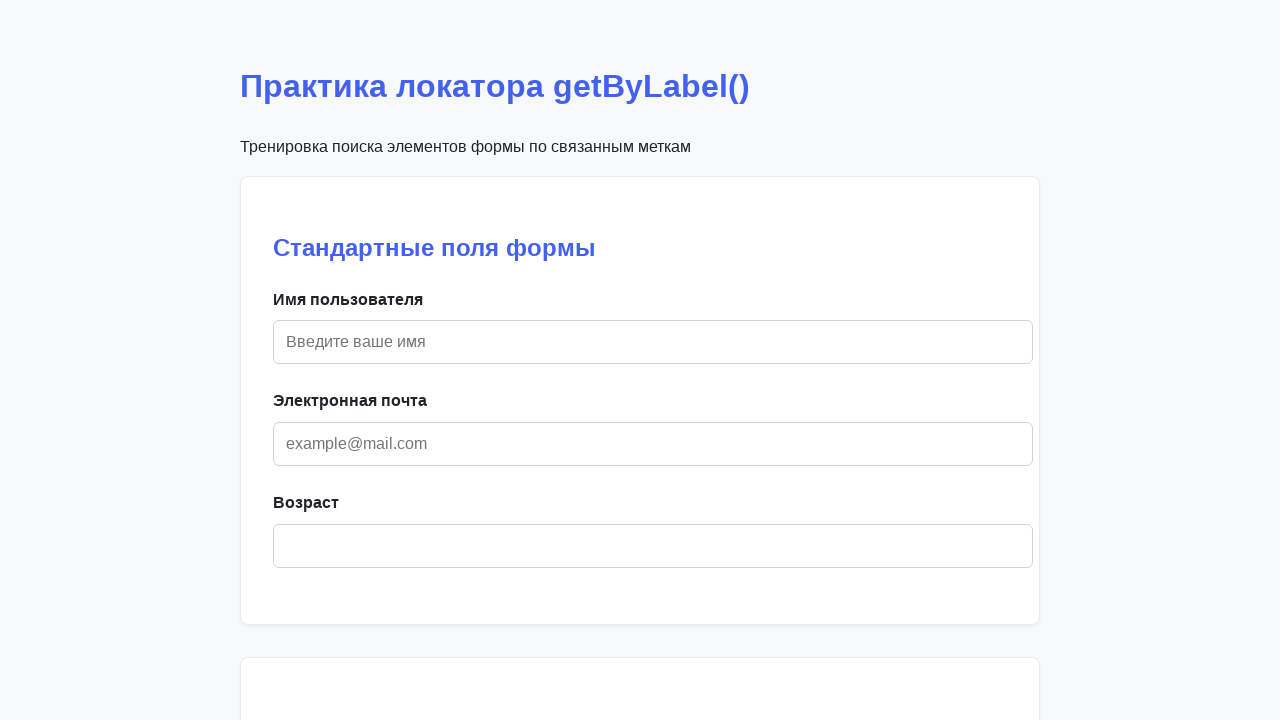

Located music checkbox by label 'Музыка'
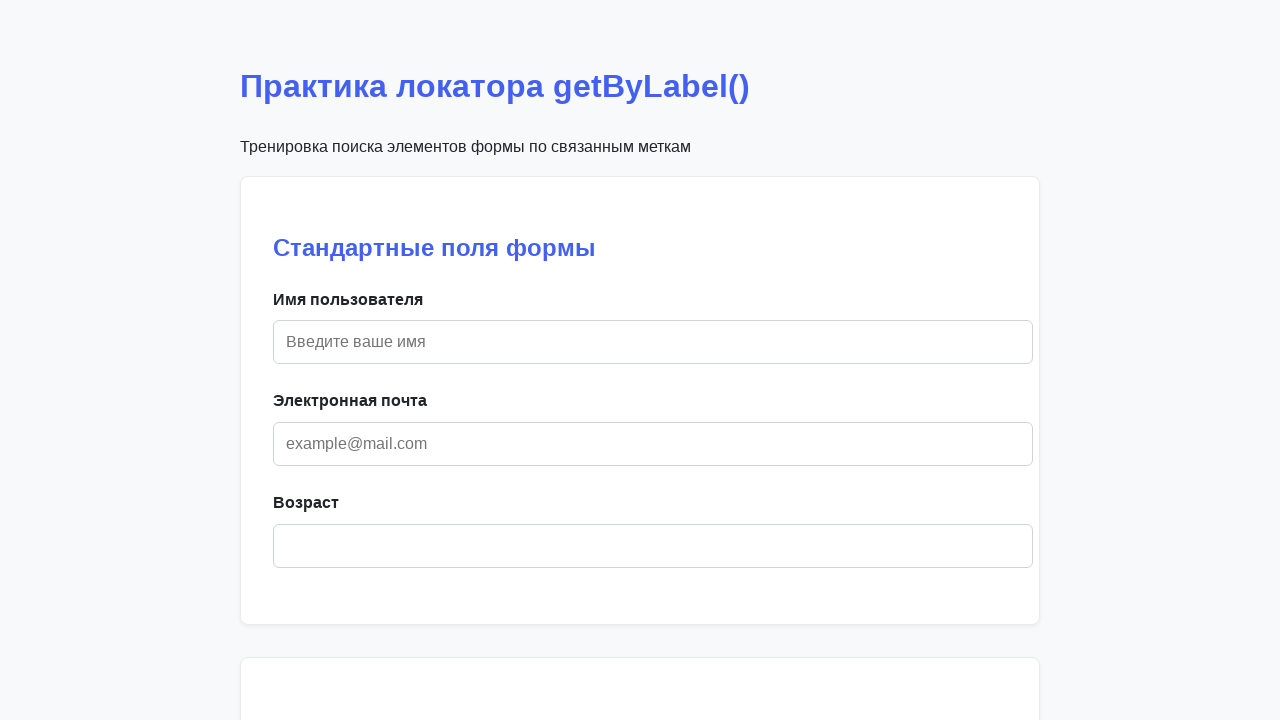

Verified that music checkbox is initially checked
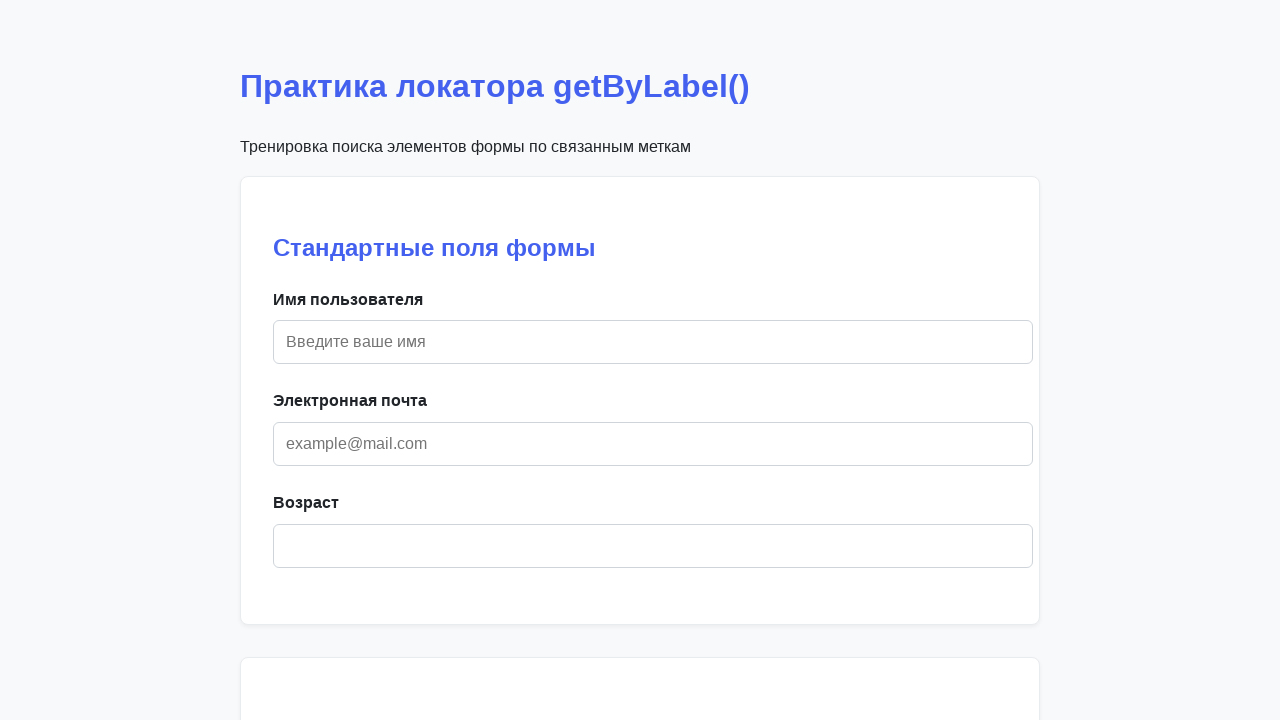

Unchecked the music checkbox at (606, 361) on internal:label="\u041c\u0443\u0437\u044b\u043a\u0430"i
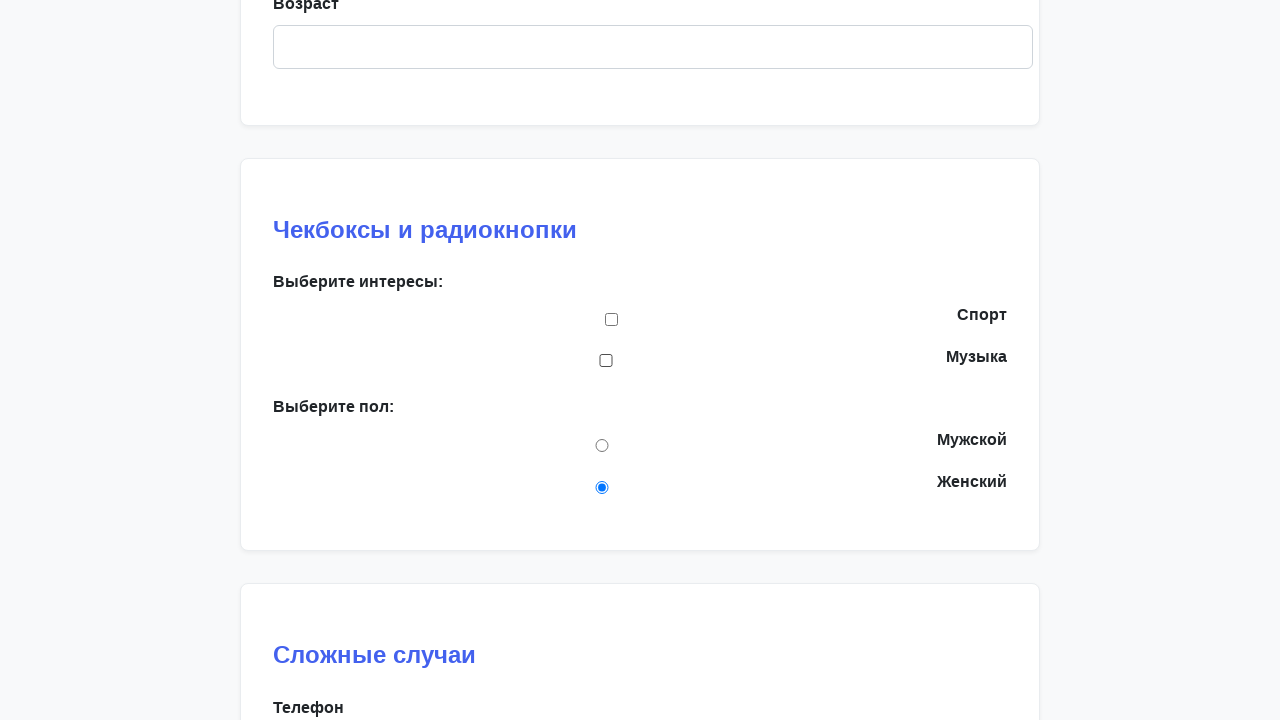

Verified that music checkbox is now unchecked
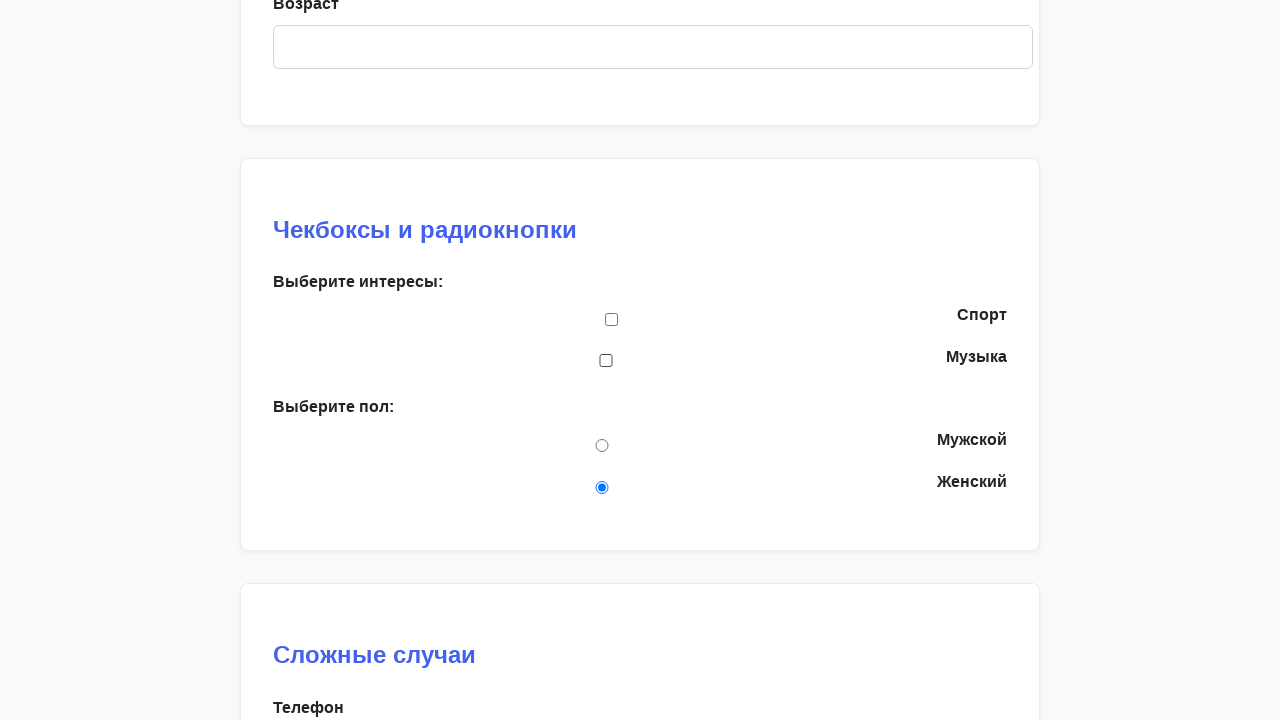

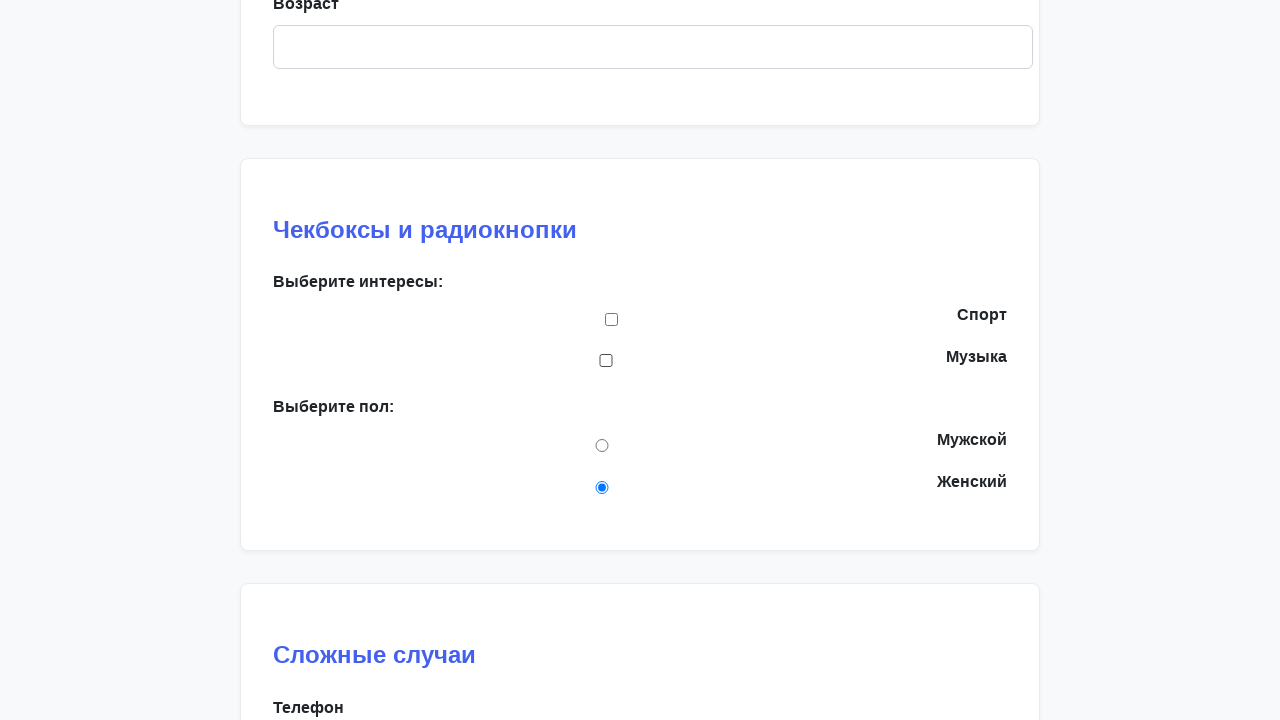